Tests the add/remove elements functionality by clicking the Add Element button, verifying the Delete button appears, clicking Delete, and verifying the page header remains visible.

Starting URL: https://the-internet.herokuapp.com/add_remove_elements/

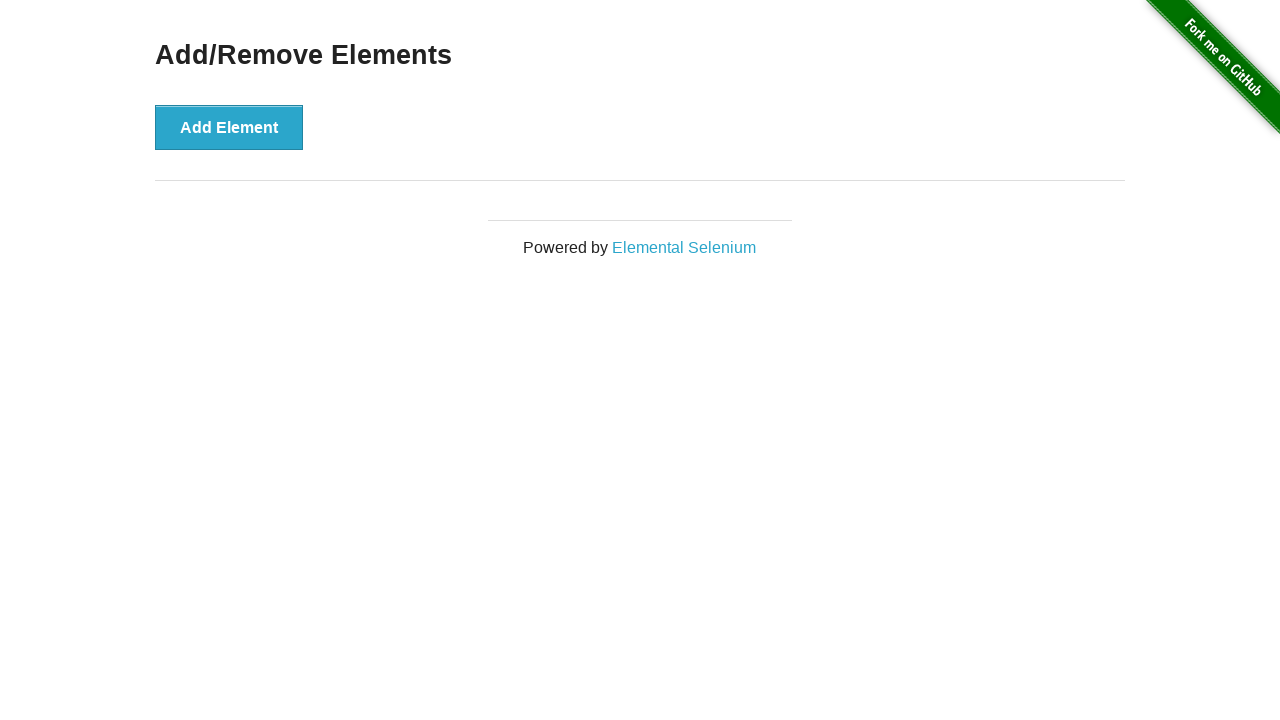

Clicked the Add Element button at (229, 127) on button[onclick='addElement()']
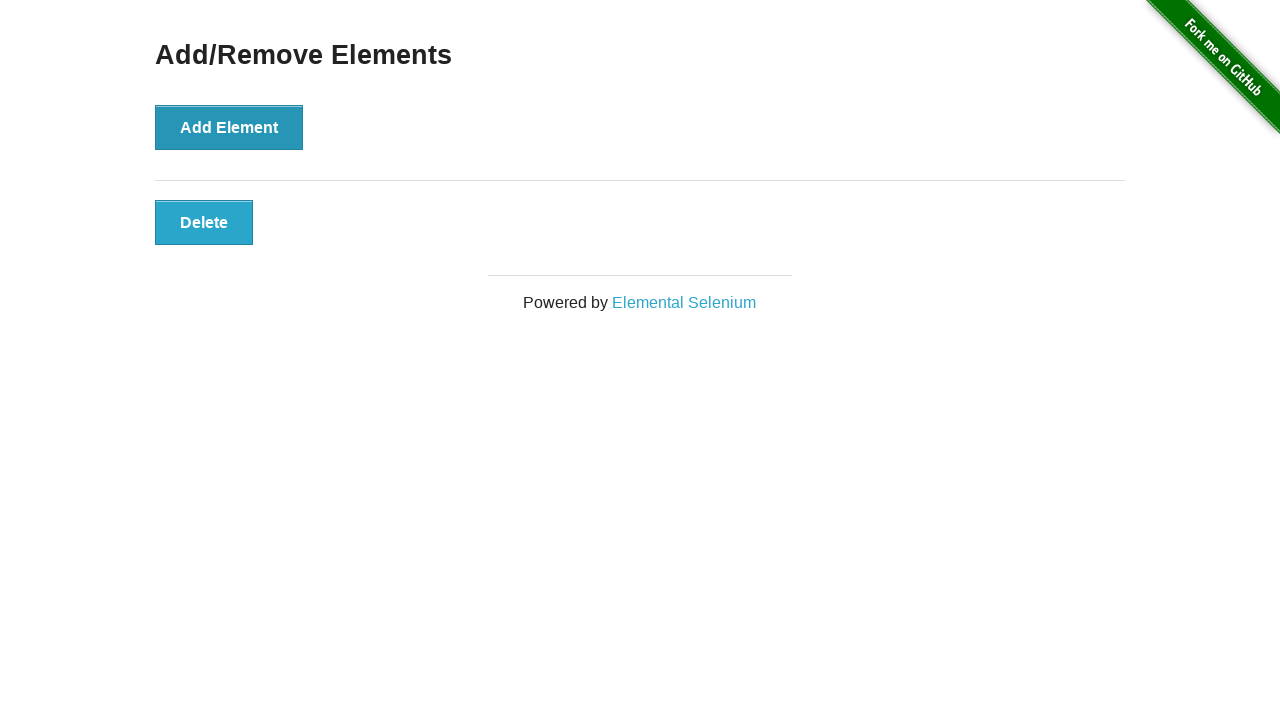

Delete button appeared and is visible
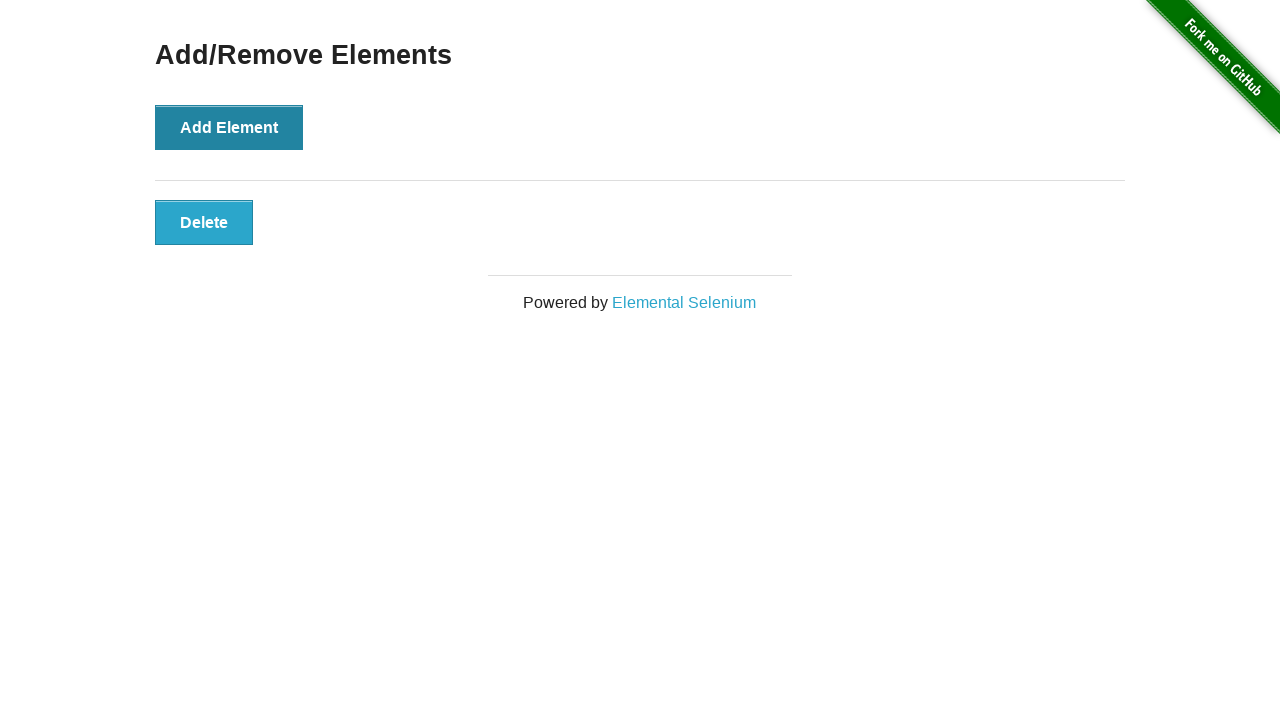

Clicked the Delete button at (204, 222) on button.added-manually
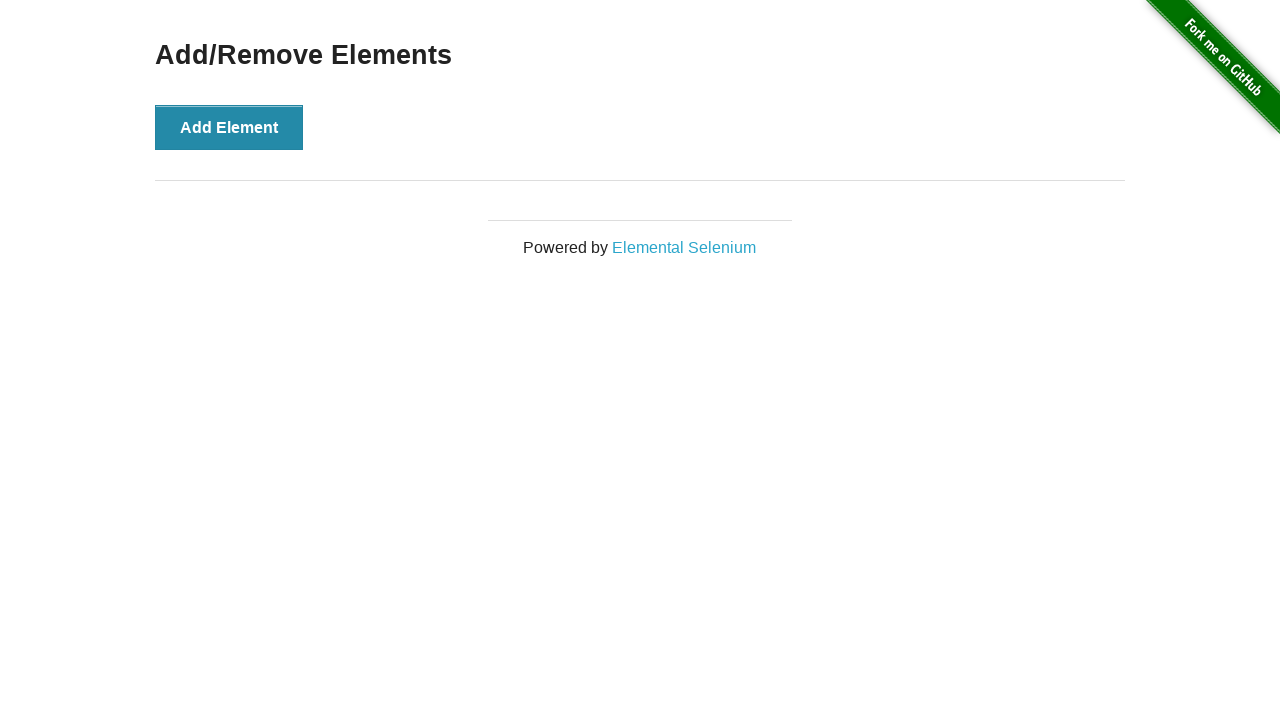

Verified Add/Remove Elements heading is still visible
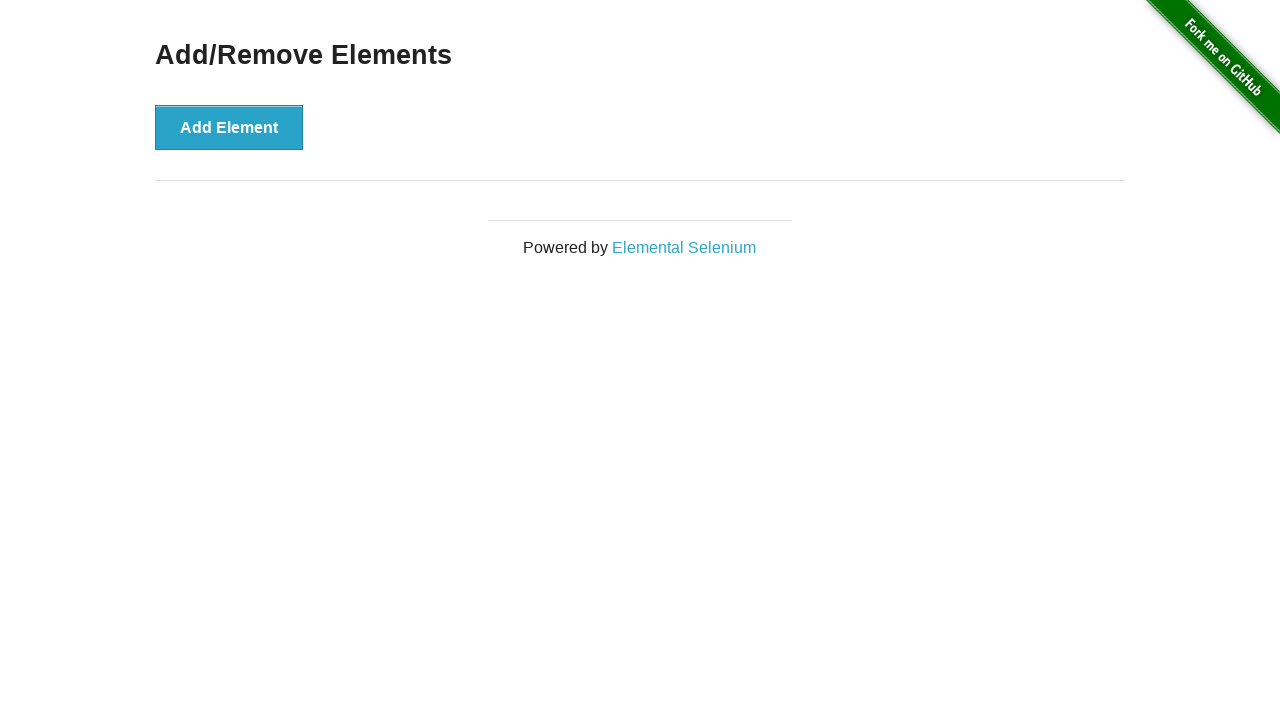

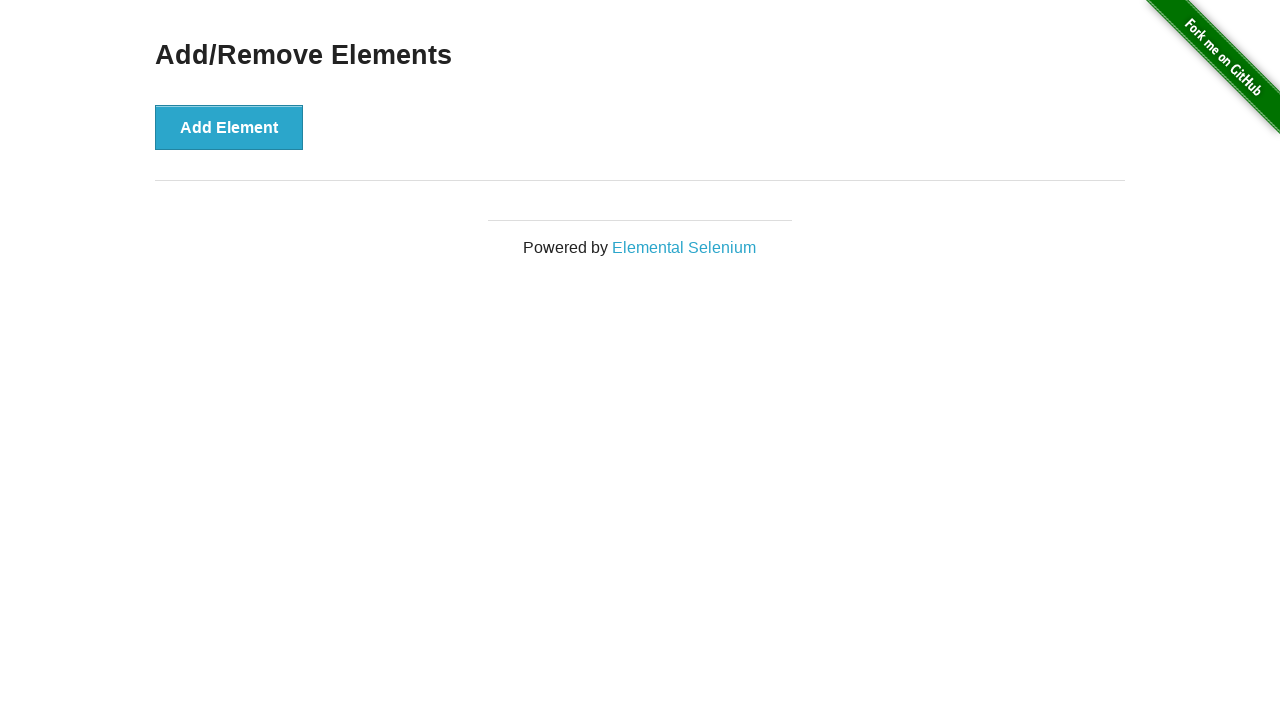